Tests the search functionality on ACME Markets website by entering a grocery item in the search box and submitting the search to view results.

Starting URL: https://www.acmemarkets.com/

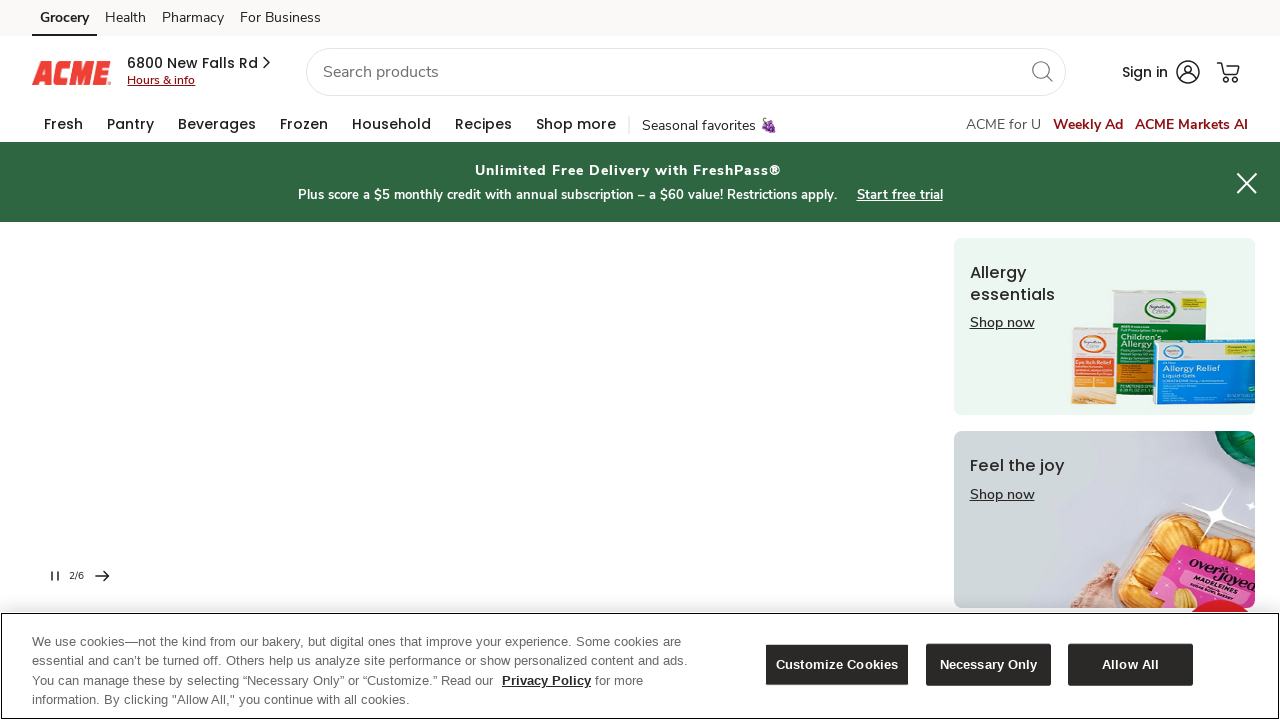

Waited for search input field to load
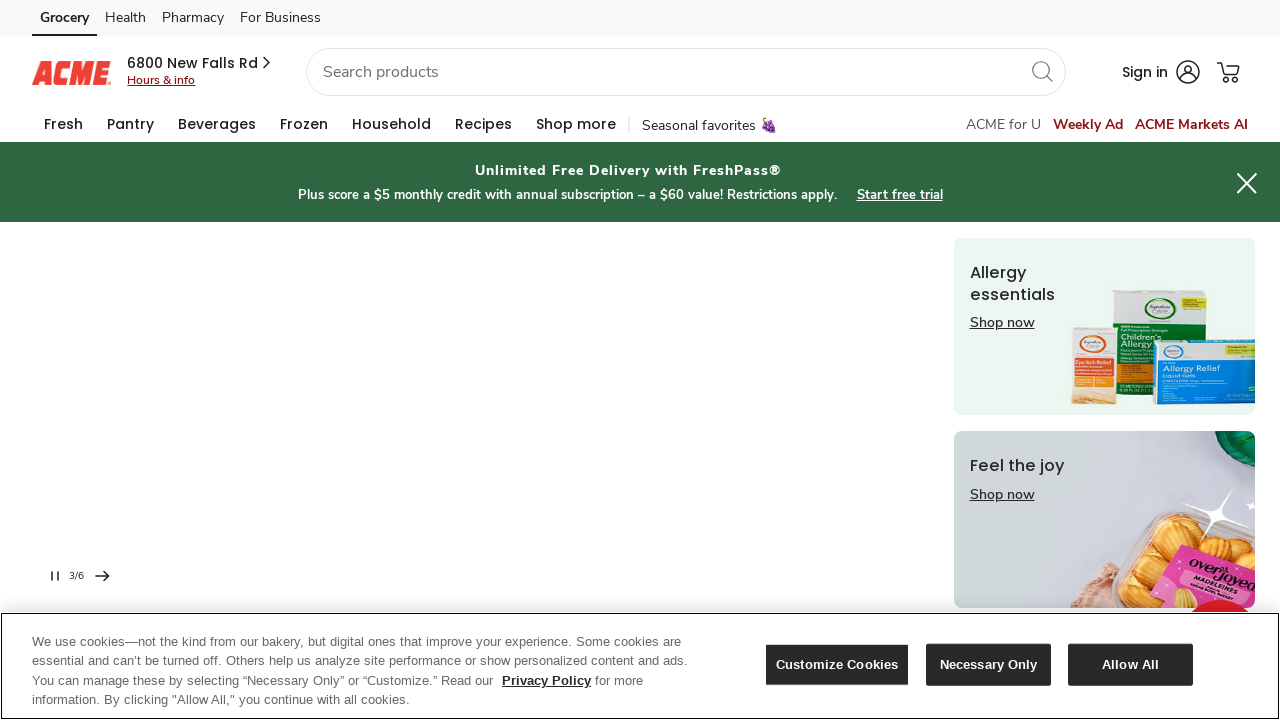

Located first input field on page
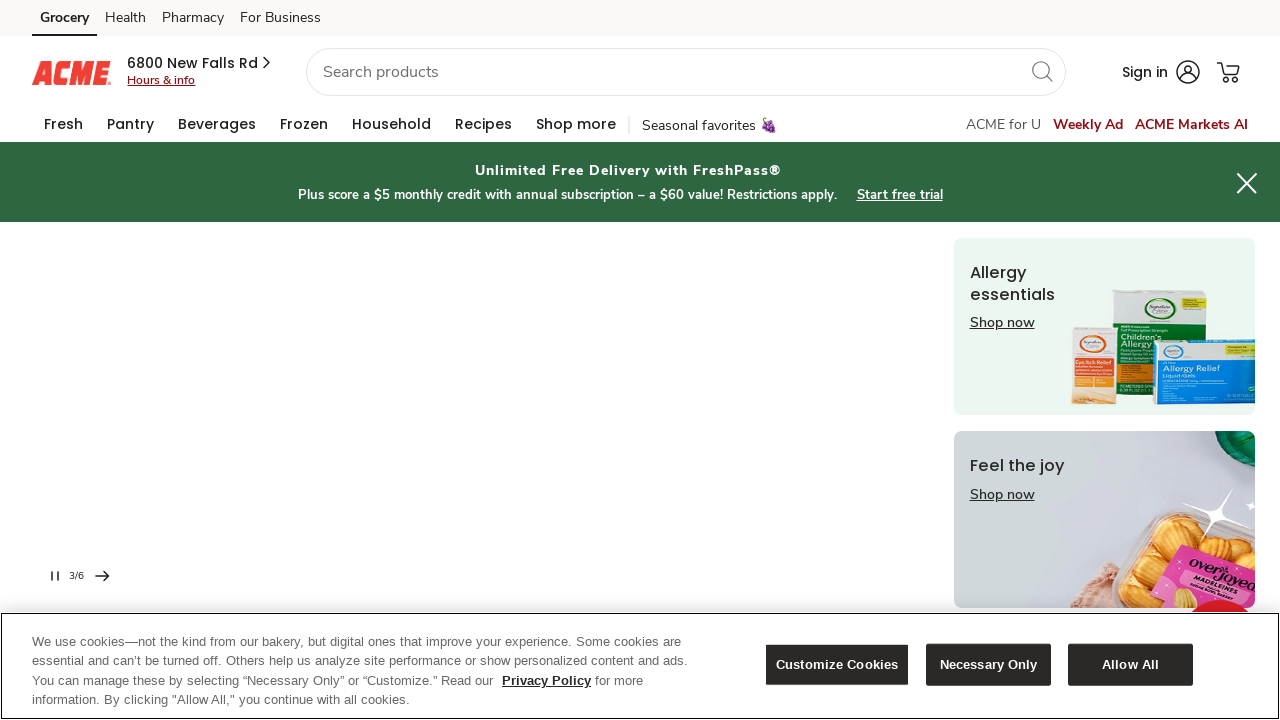

Cleared search input field on input >> nth=0
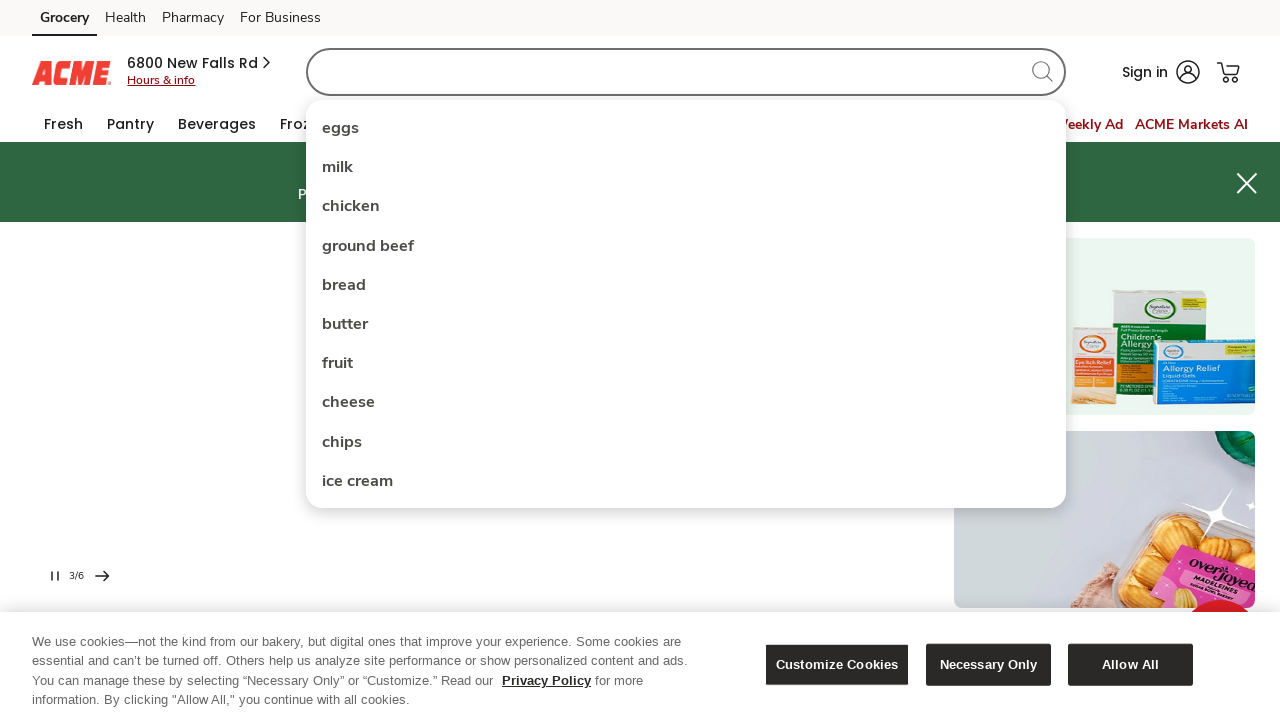

Filled search input with 'organic milk' on input >> nth=0
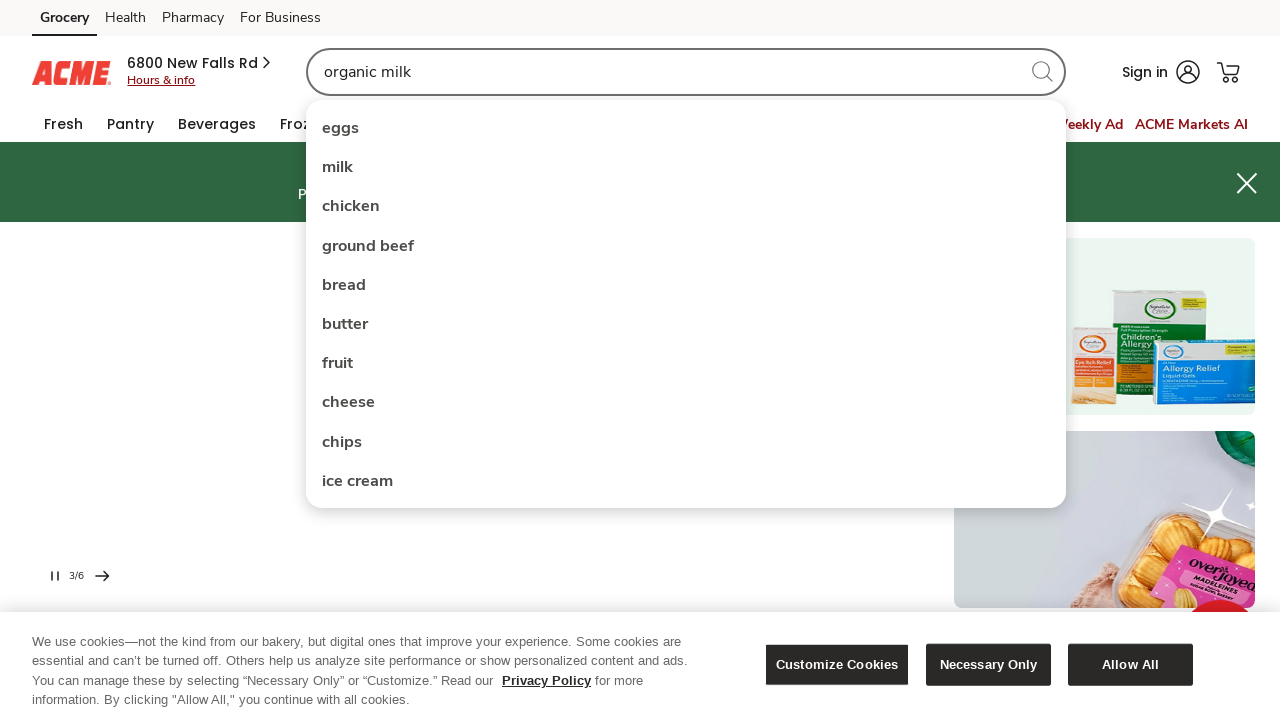

Submitted search by pressing Enter on input >> nth=0
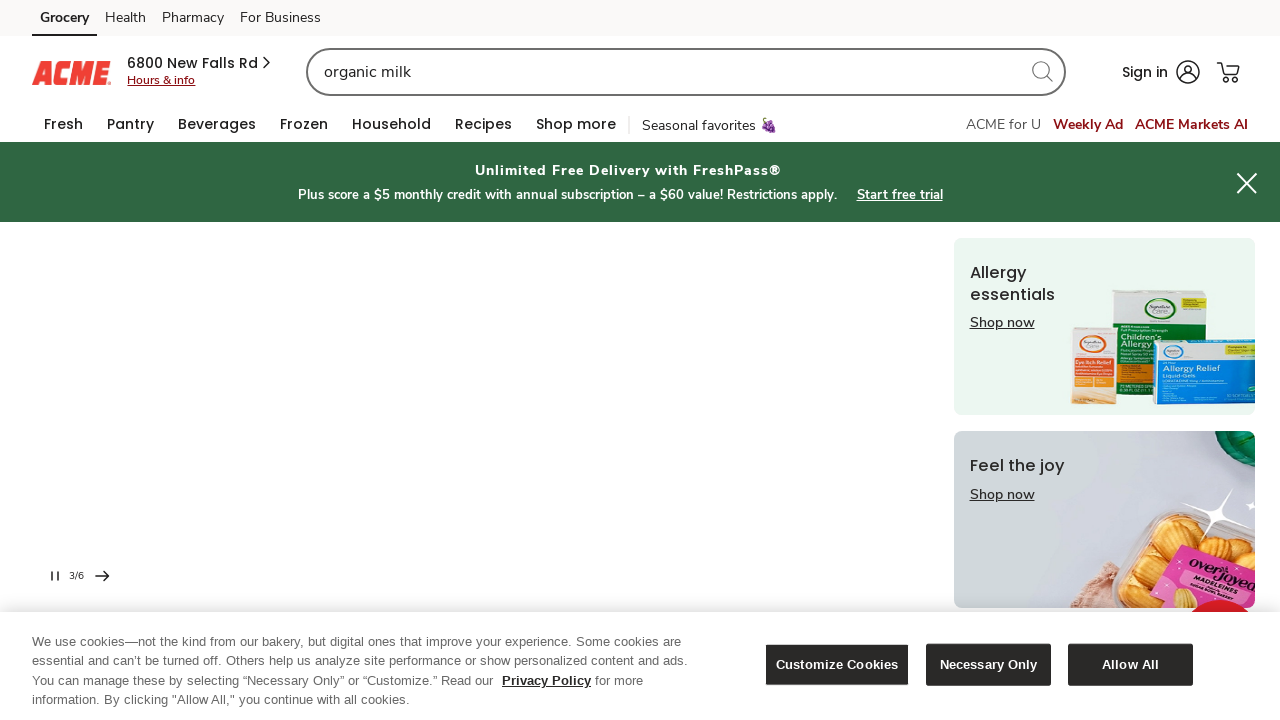

Search results loaded successfully
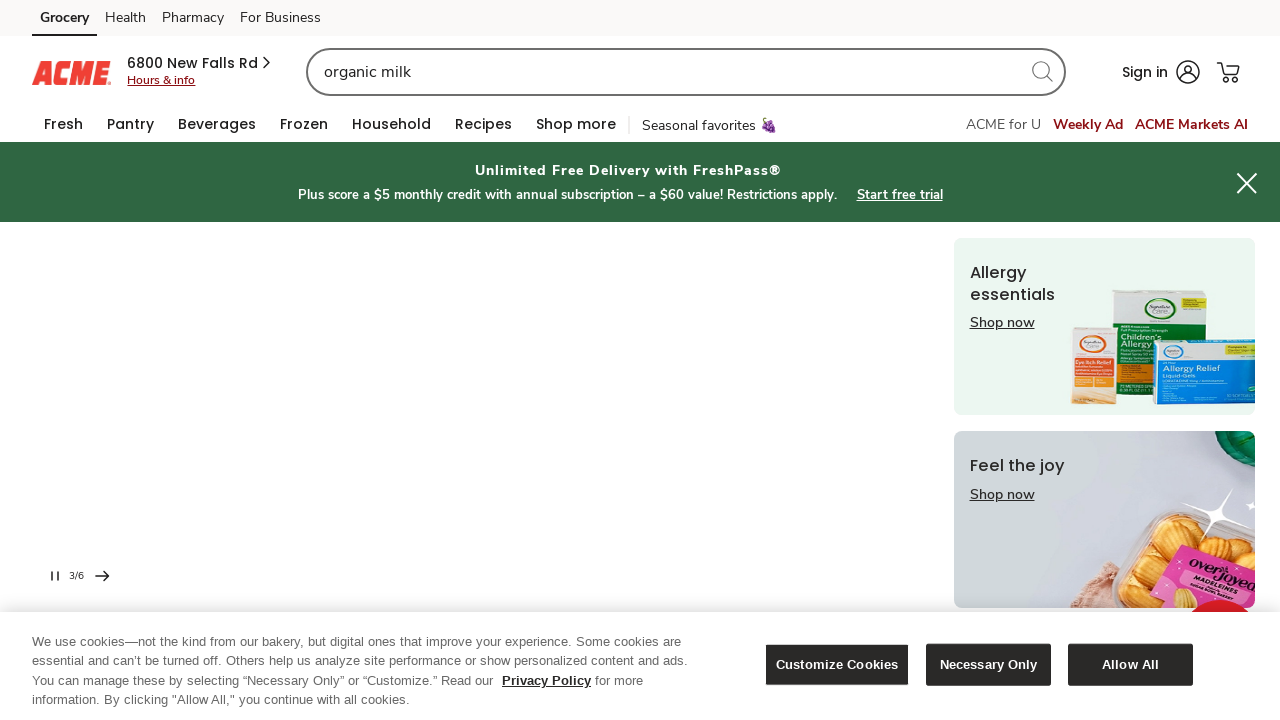

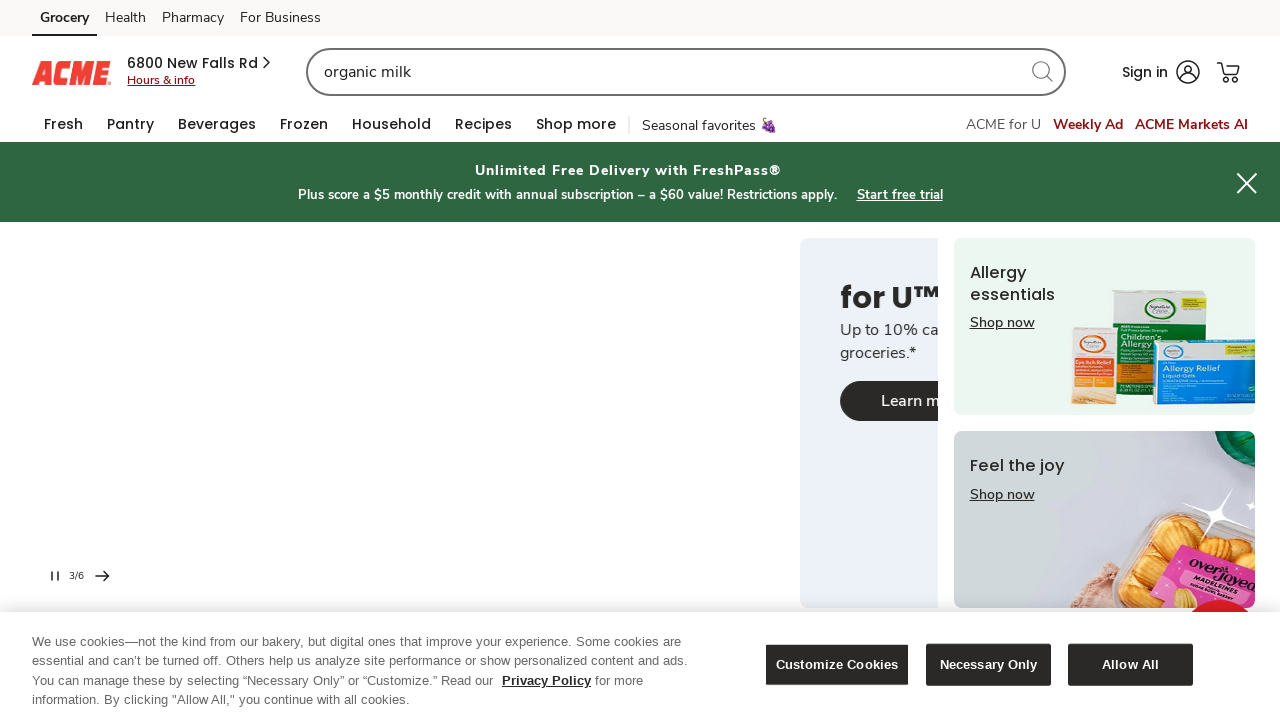